Navigates to the Rahul Shetty Academy homepage and verifies the page loads successfully by checking the title

Starting URL: http://rahulshettyacademy.com

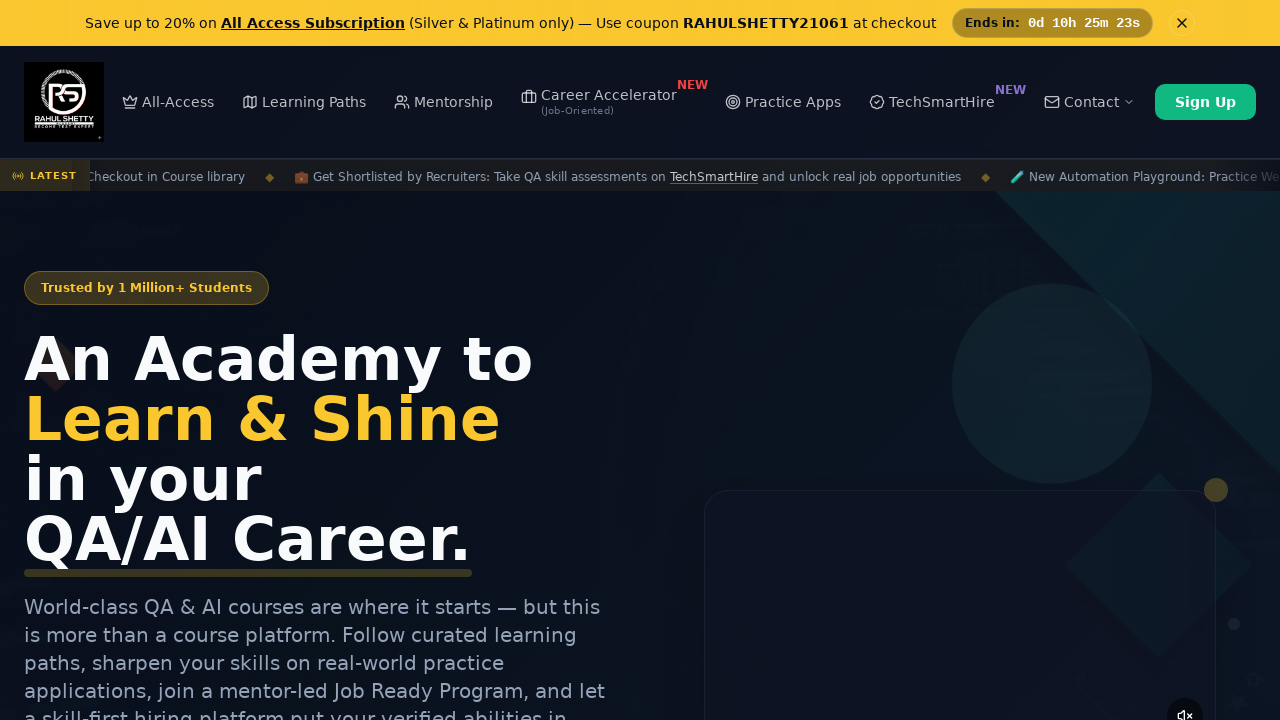

Navigated to Rahul Shetty Academy homepage
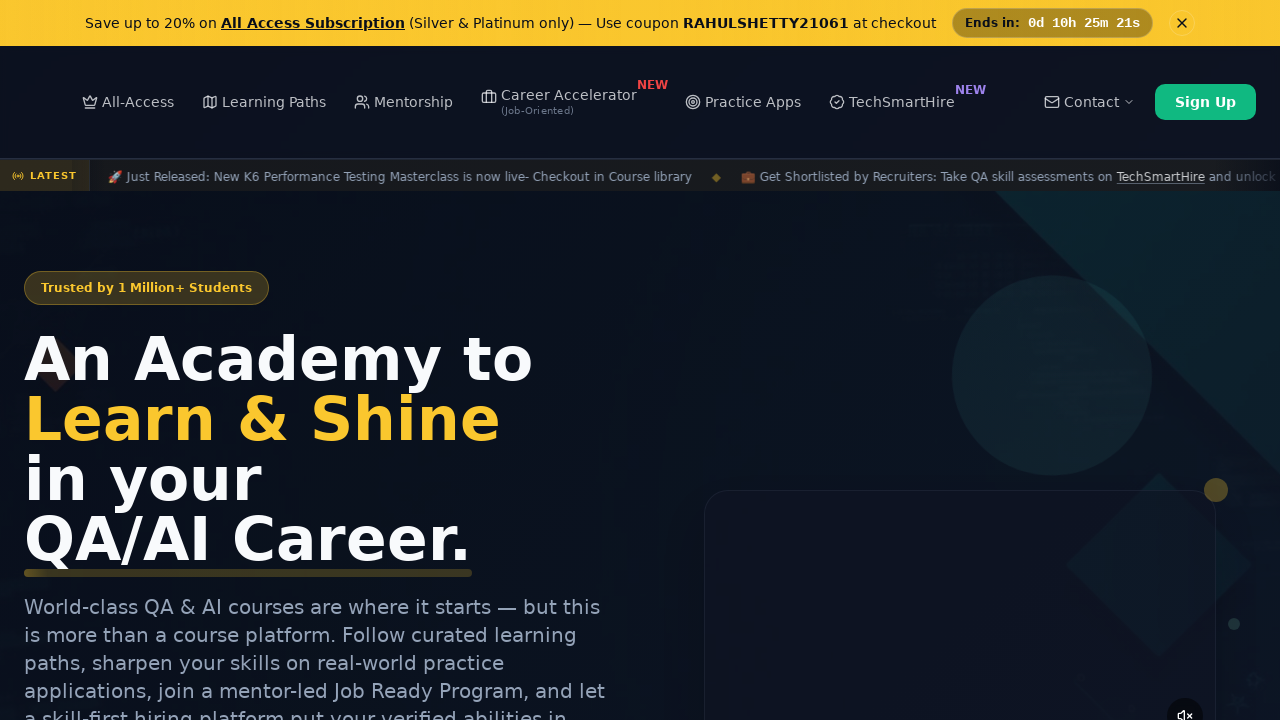

Page DOM content loaded
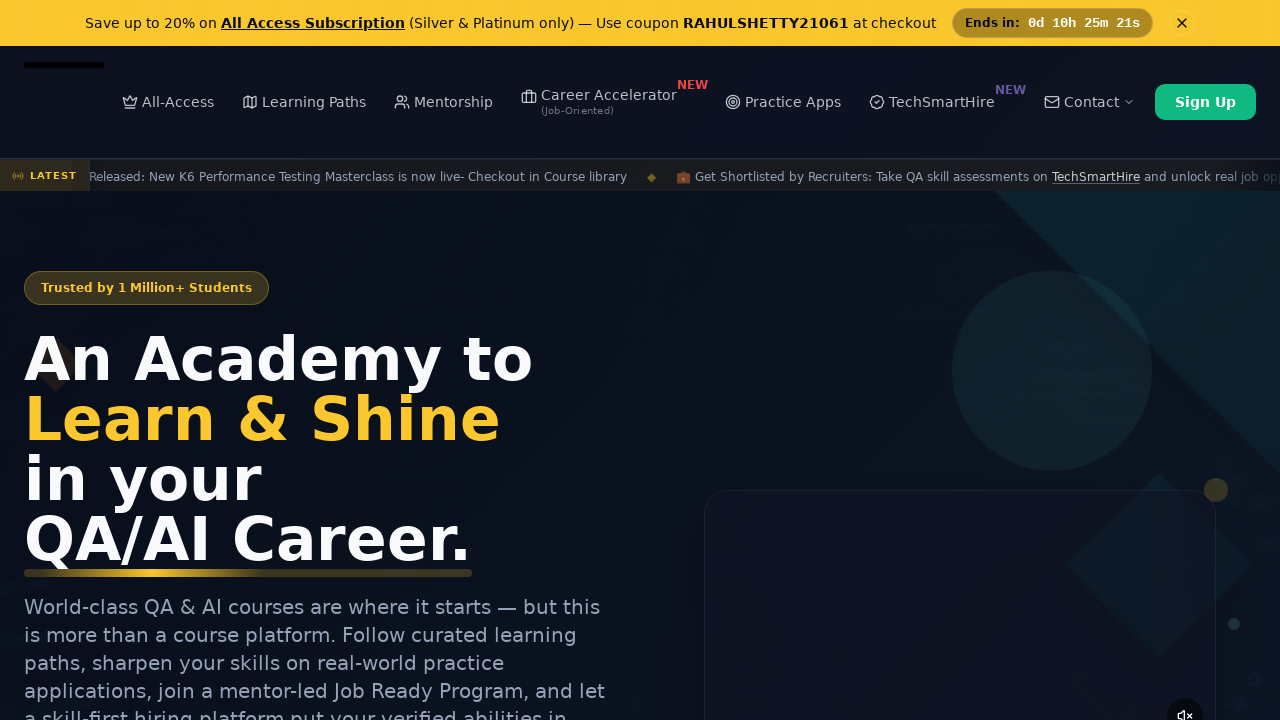

Retrieved page title: 'Rahul Shetty Academy | QA Automation, Playwright, AI Testing & Online Training'
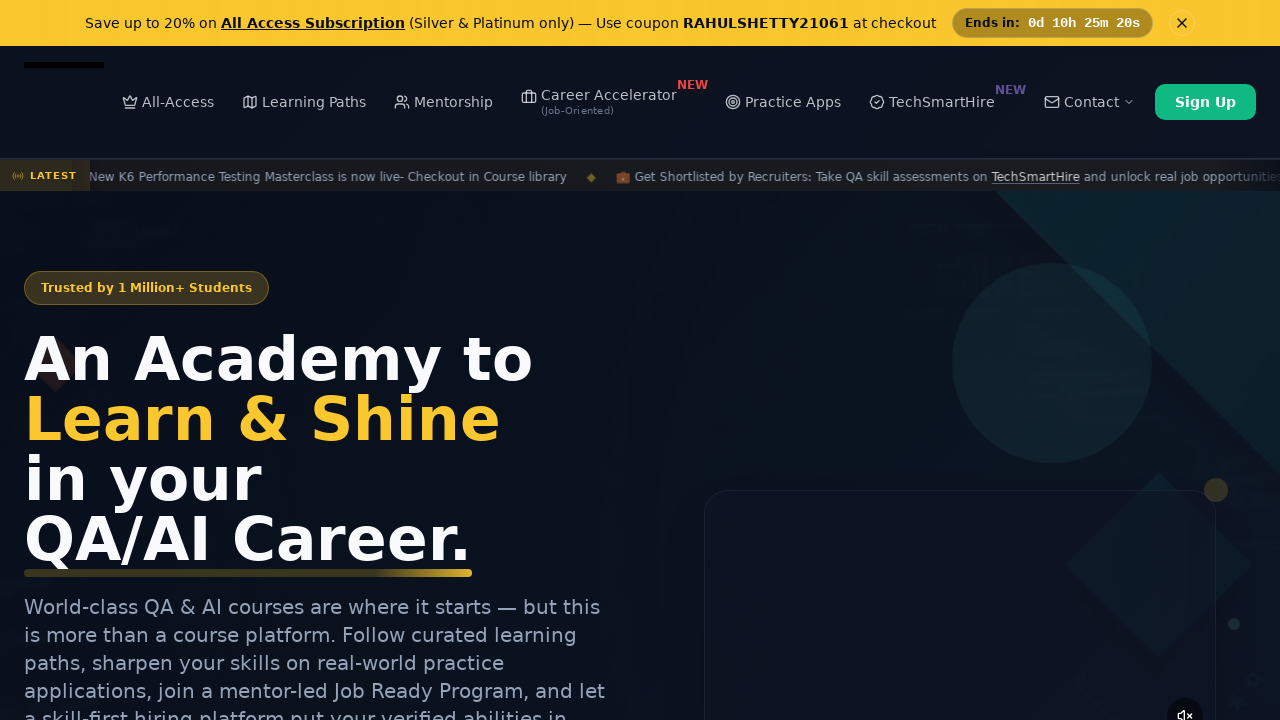

Verified page title is present and non-empty
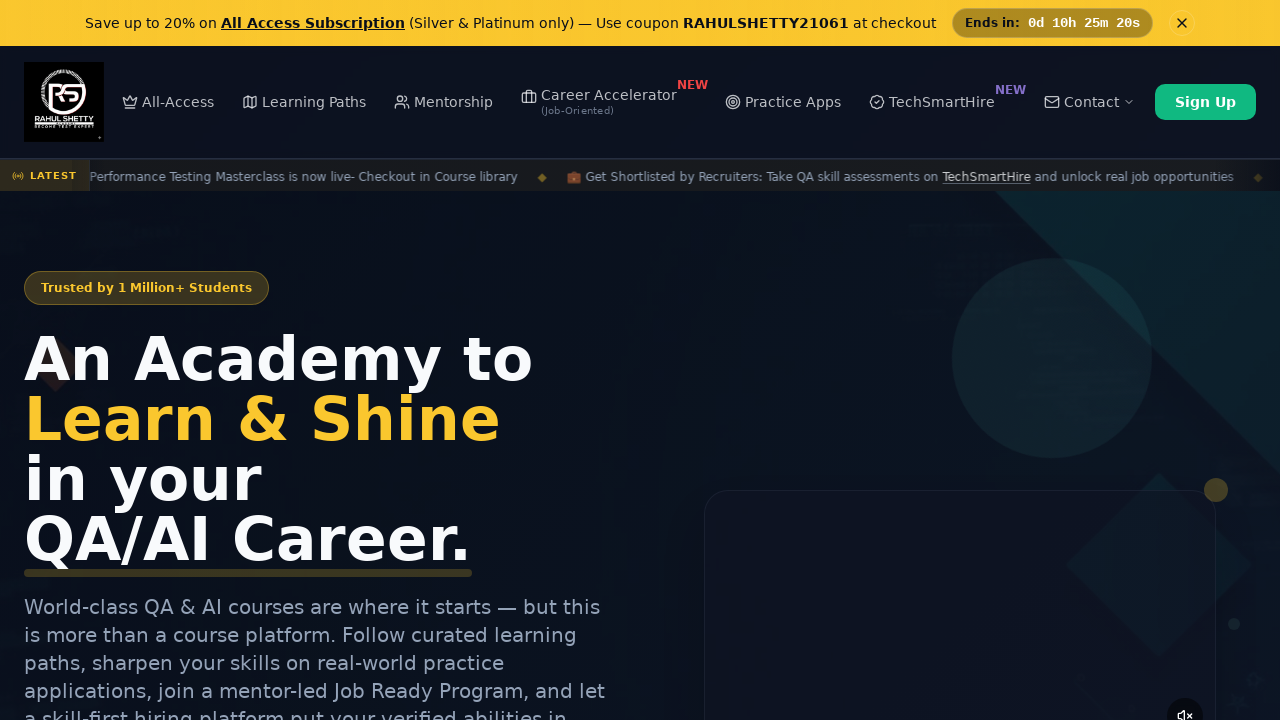

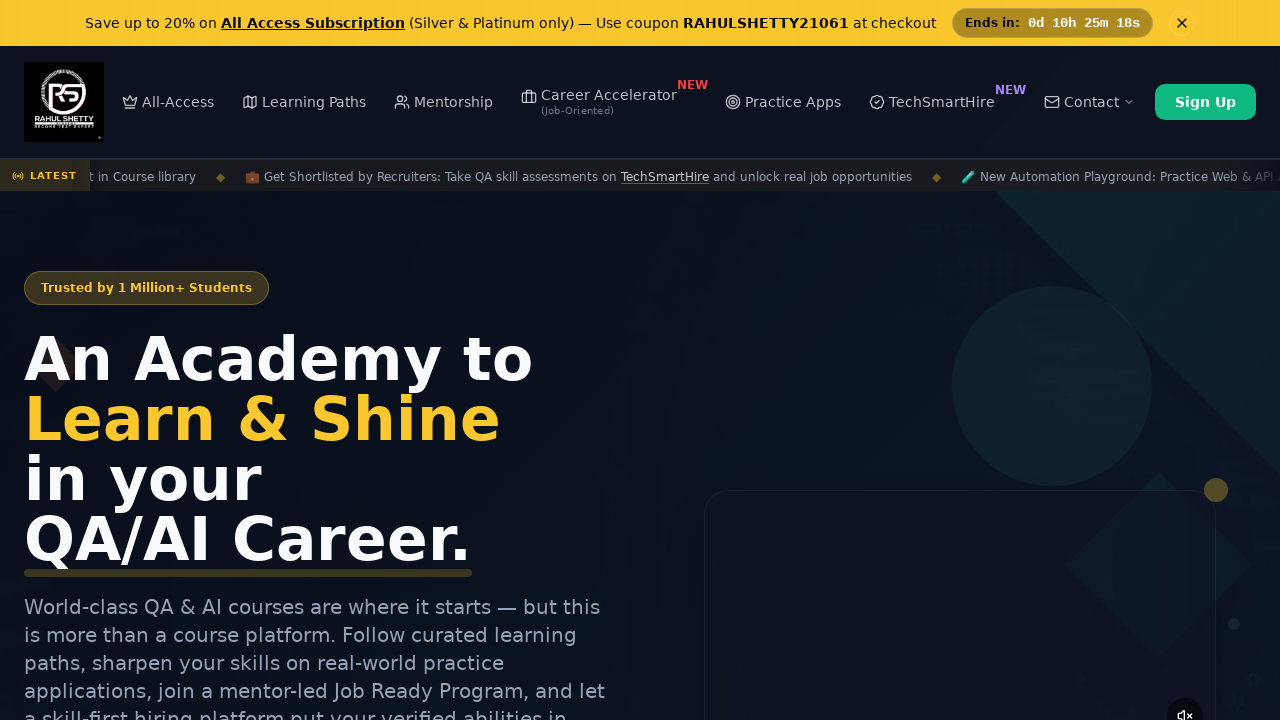